Opens the Wildberries e-commerce website and sets the window size

Starting URL: https://www.wildberries.ru/?_tt=1641384393519

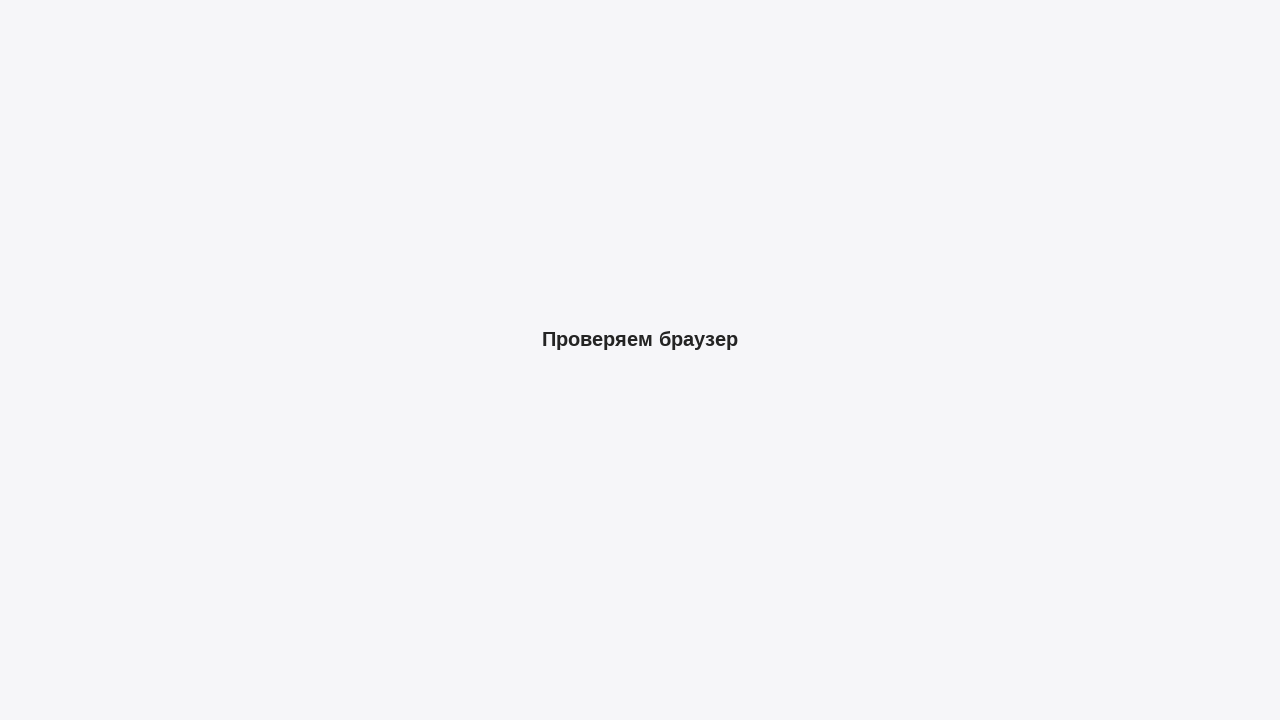

Navigated to Wildberries e-commerce website
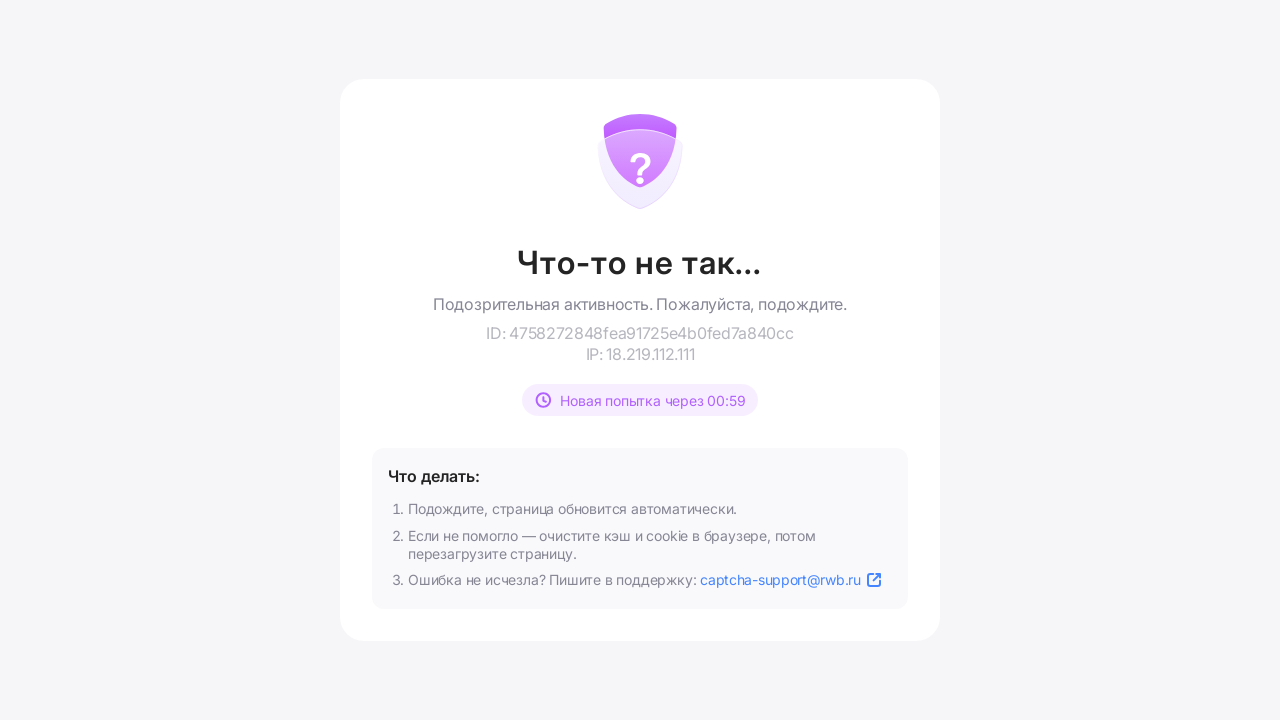

Set viewport size to 1366x768
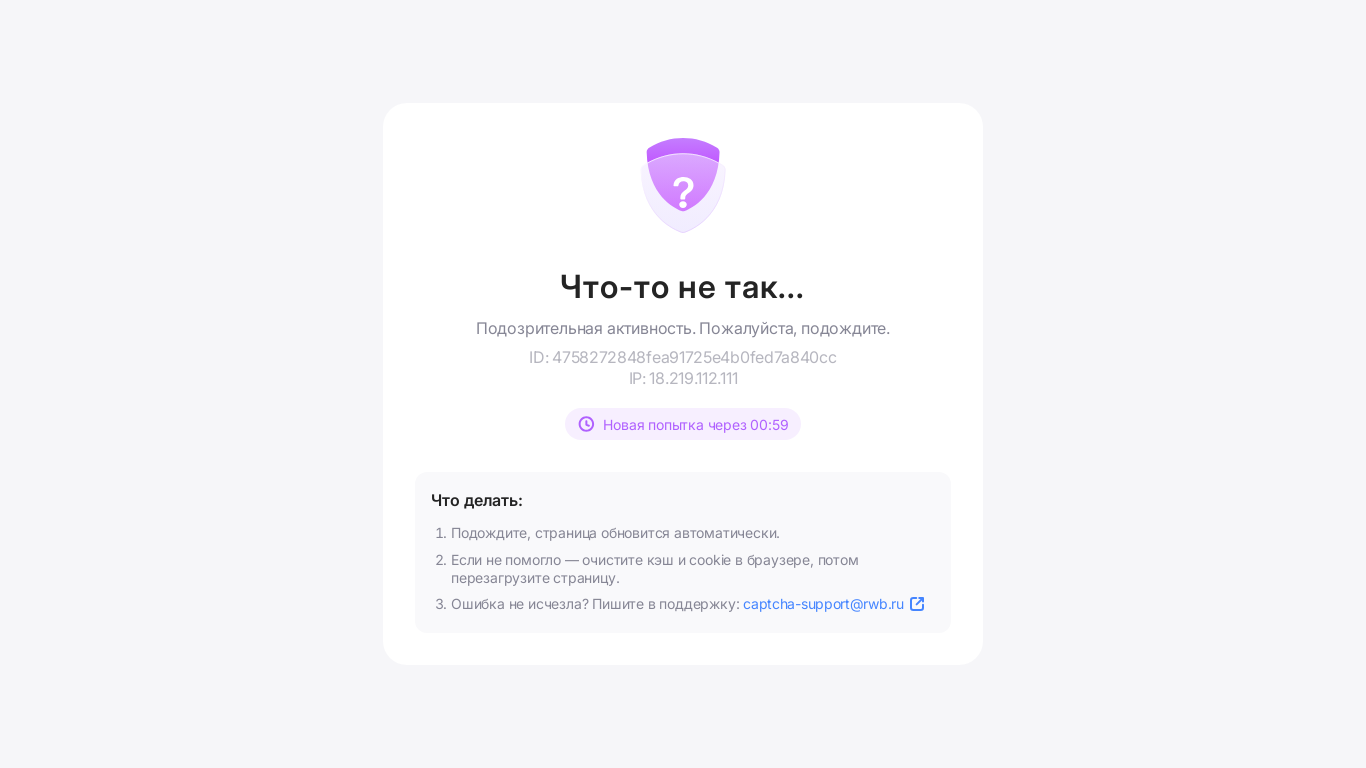

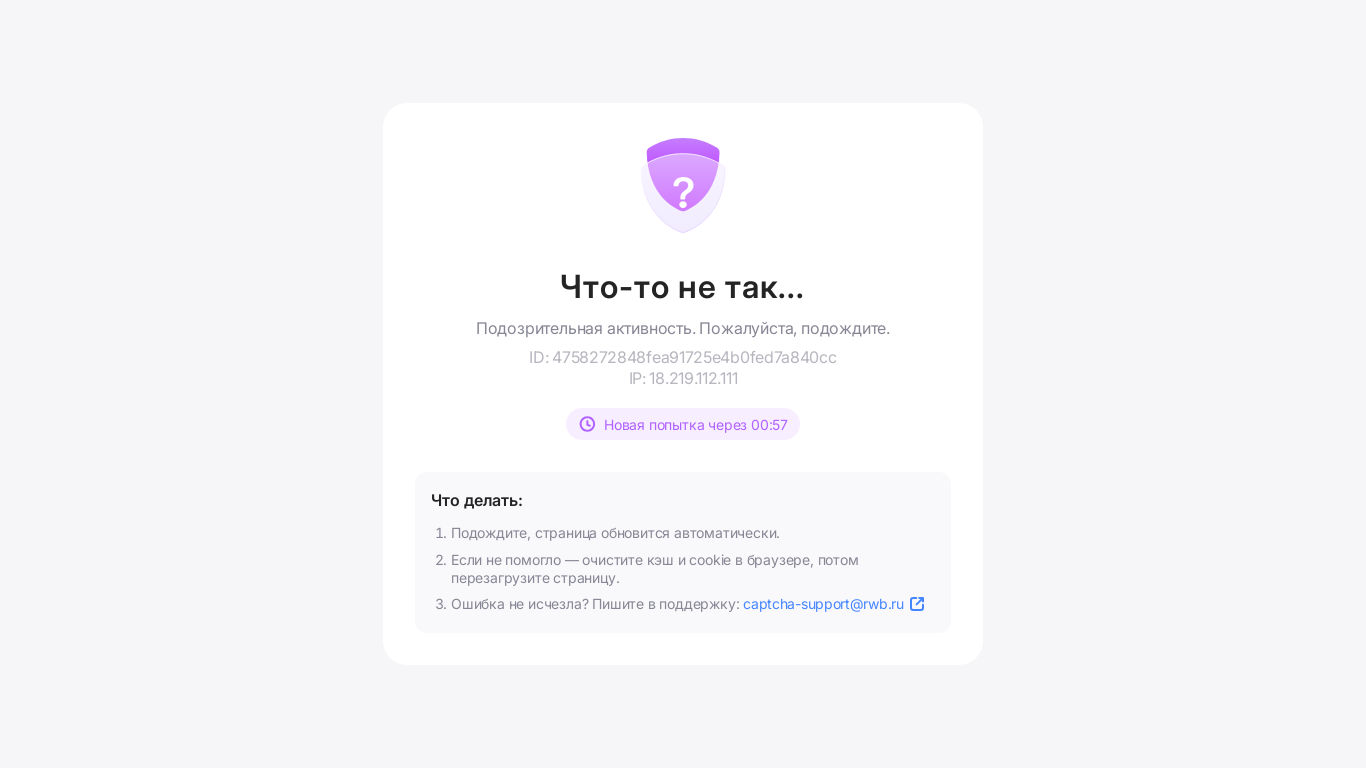